Tests handling a basic JavaScript alert by clicking a button that triggers an alert and accepting it, then verifying the result message

Starting URL: https://the-internet.herokuapp.com/javascript_alerts

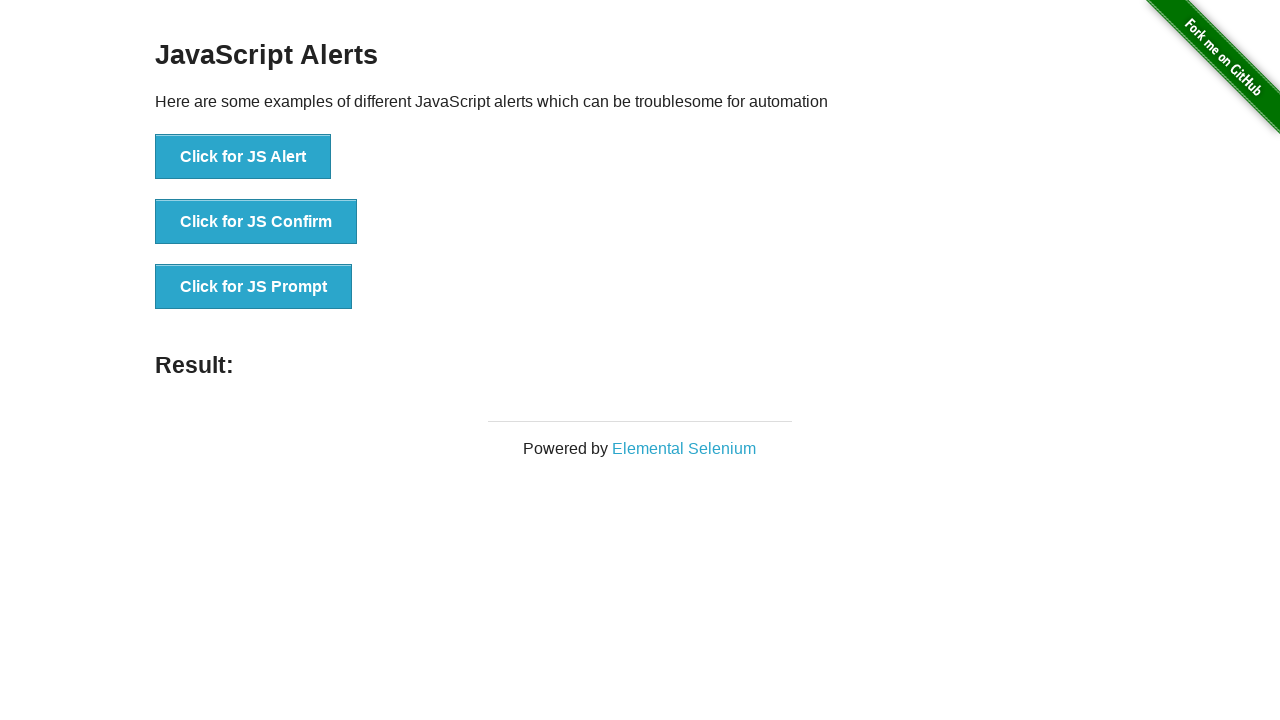

Clicked the JavaScript alert button at (243, 157) on [onclick^='jsAlert']
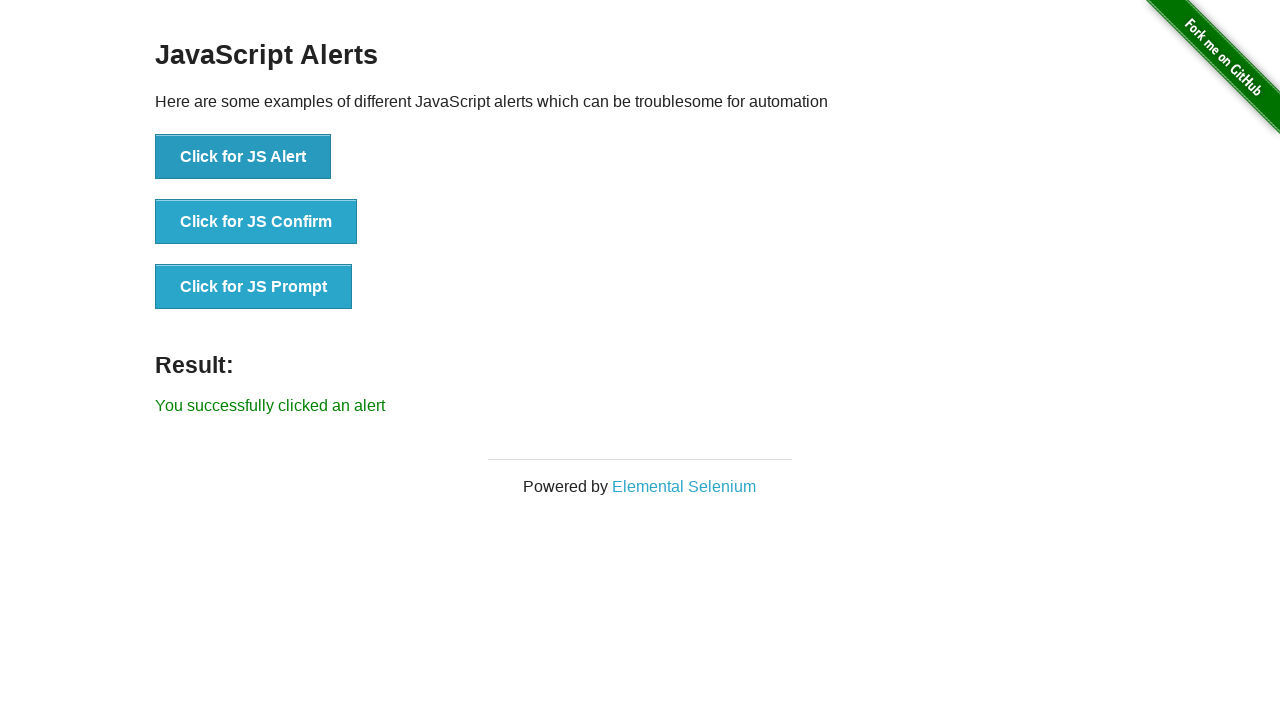

Set up dialog handler to accept alerts
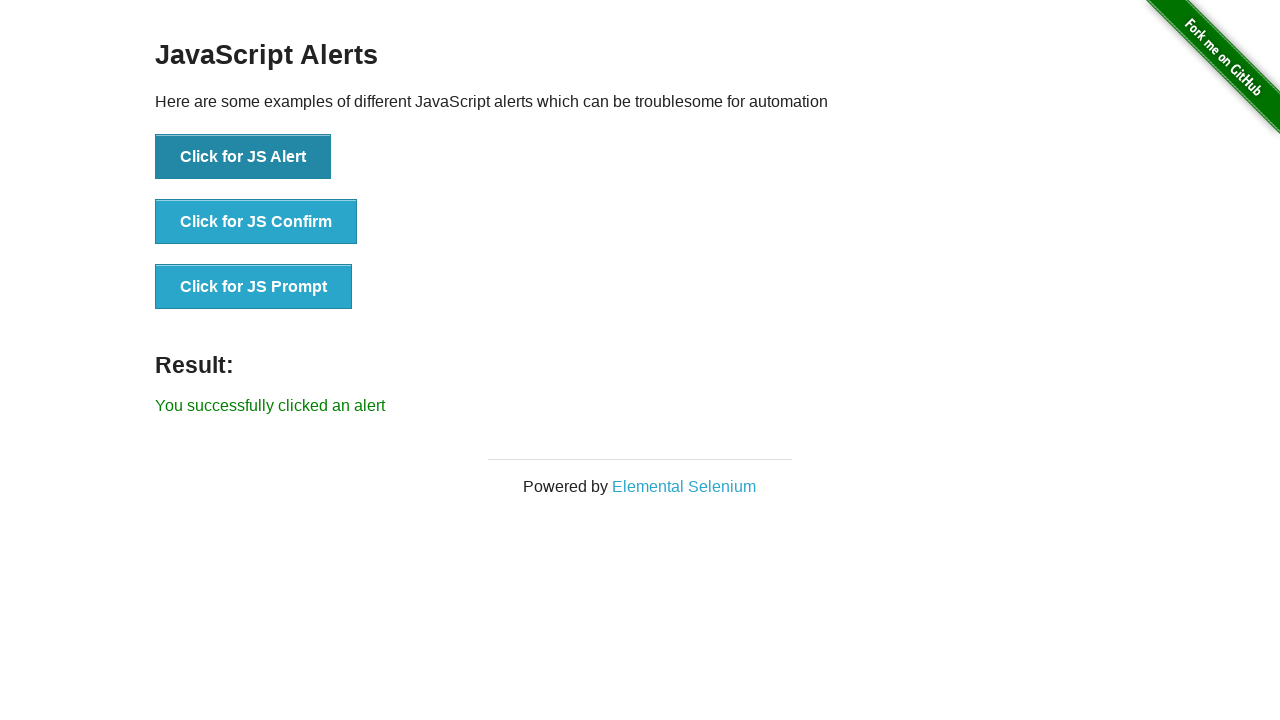

Result message element loaded
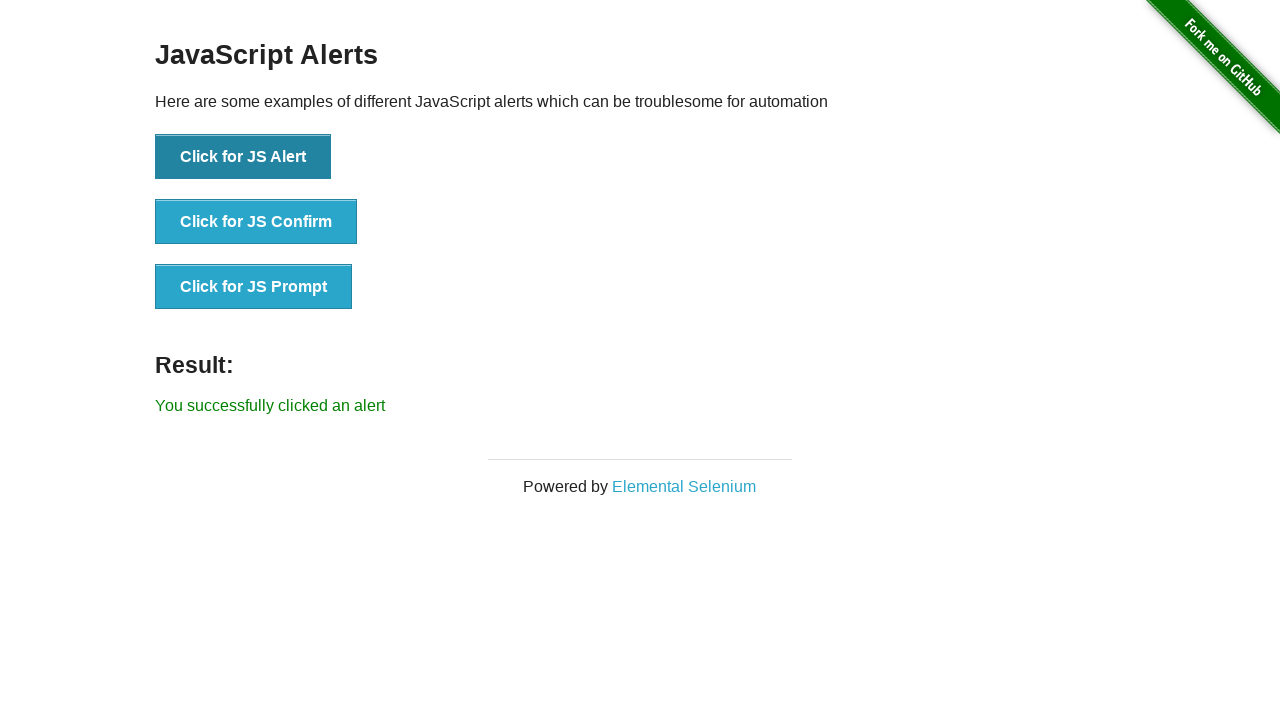

Verified result message contains 'clicked'
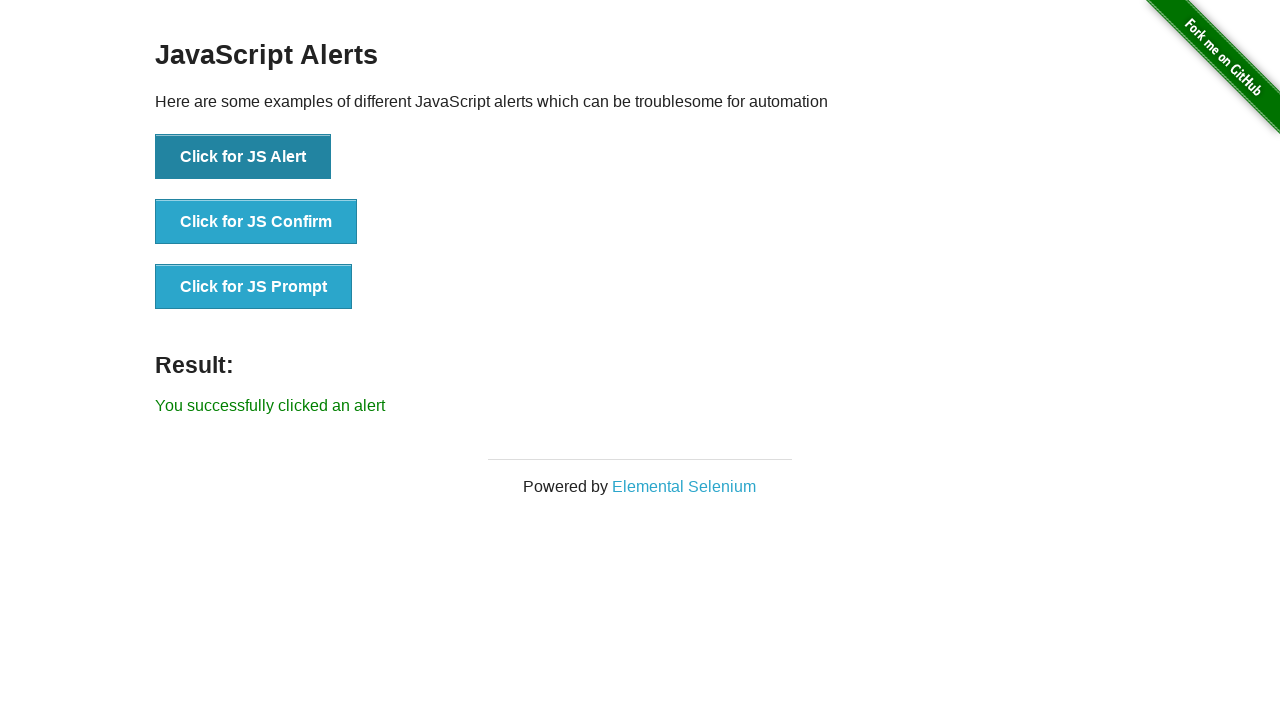

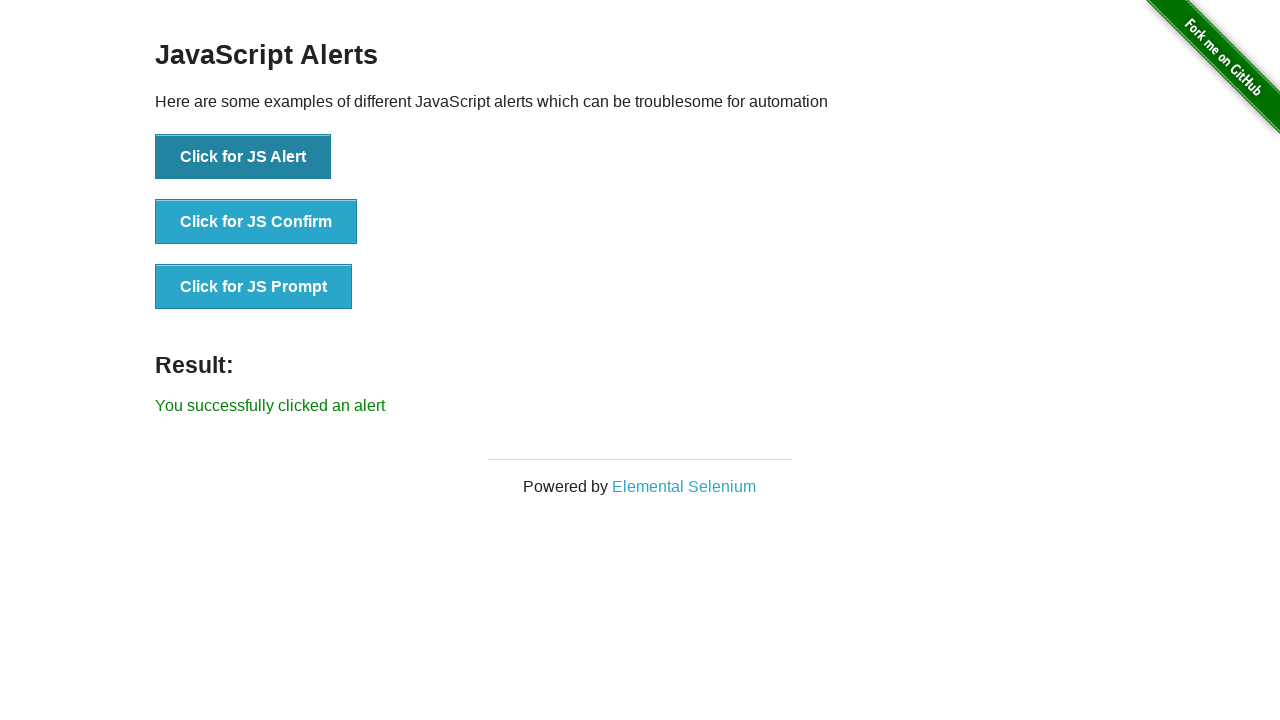